Tests opting out of A/B tests by adding an opt-out cookie after visiting the page, then refreshing to verify the heading changes from "A/B Test" to "No A/B Test"

Starting URL: http://the-internet.herokuapp.com/abtest

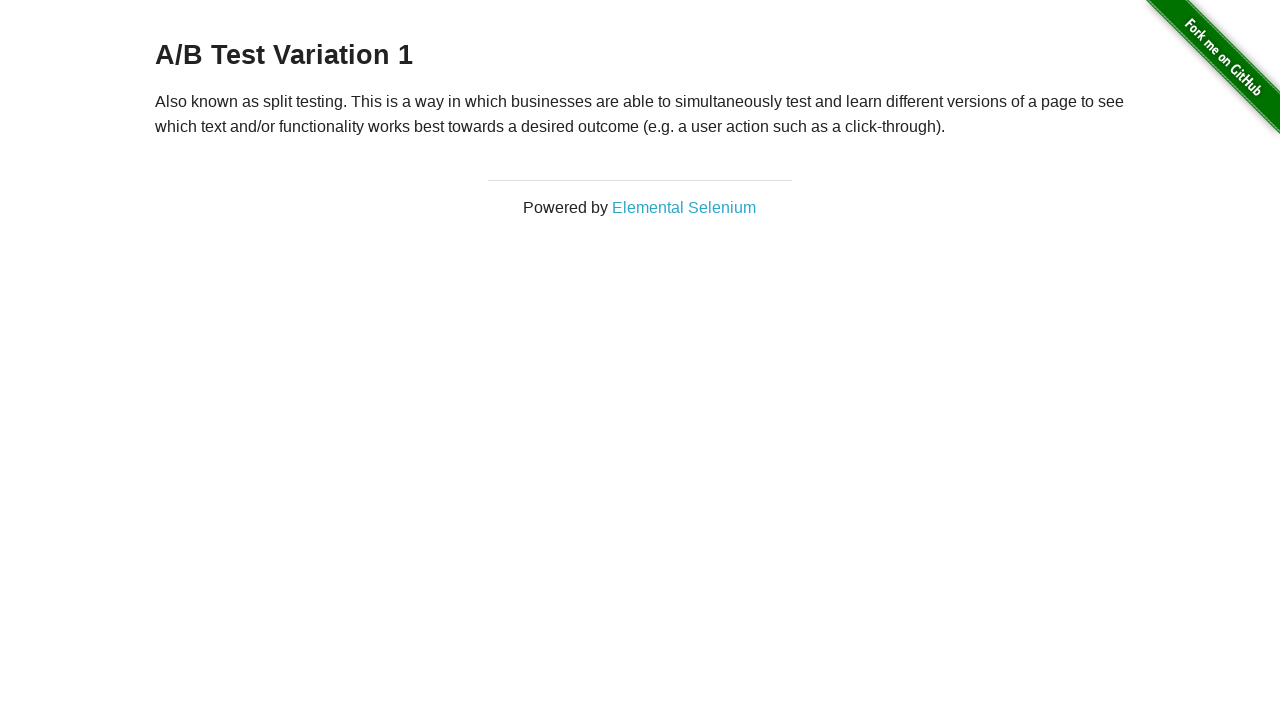

Located h3 heading element
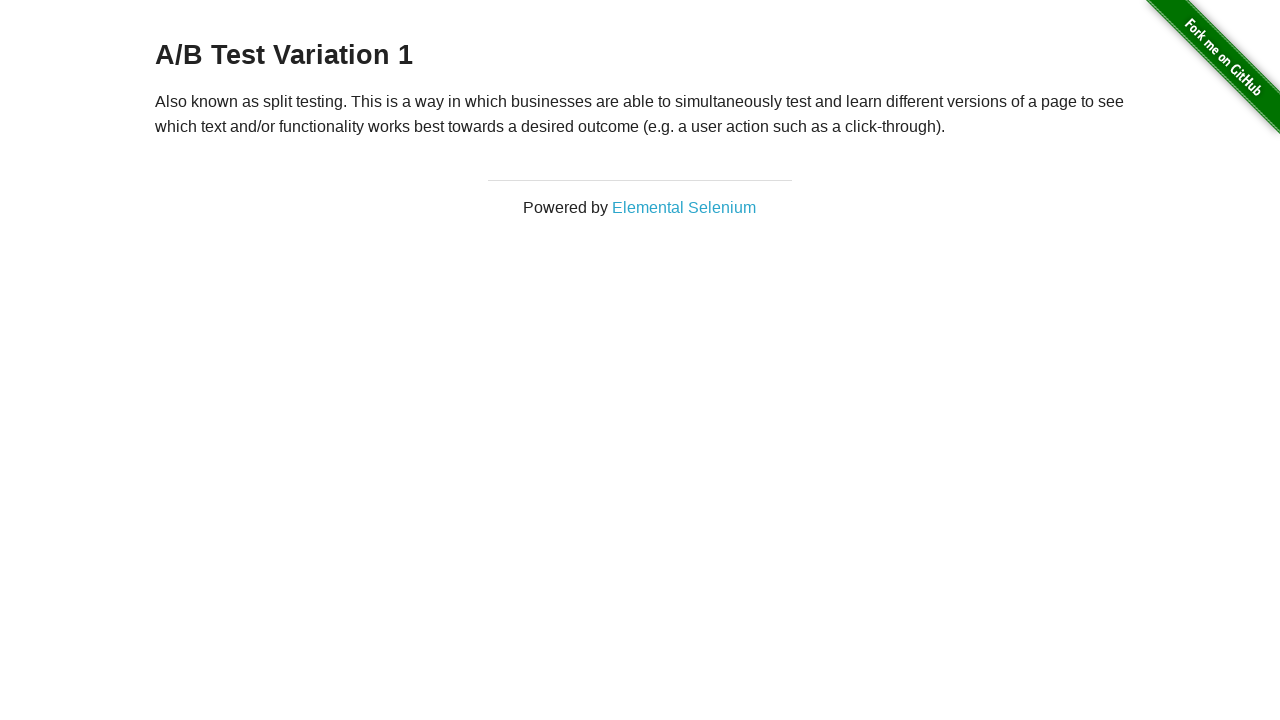

Waited for h3 heading to be visible
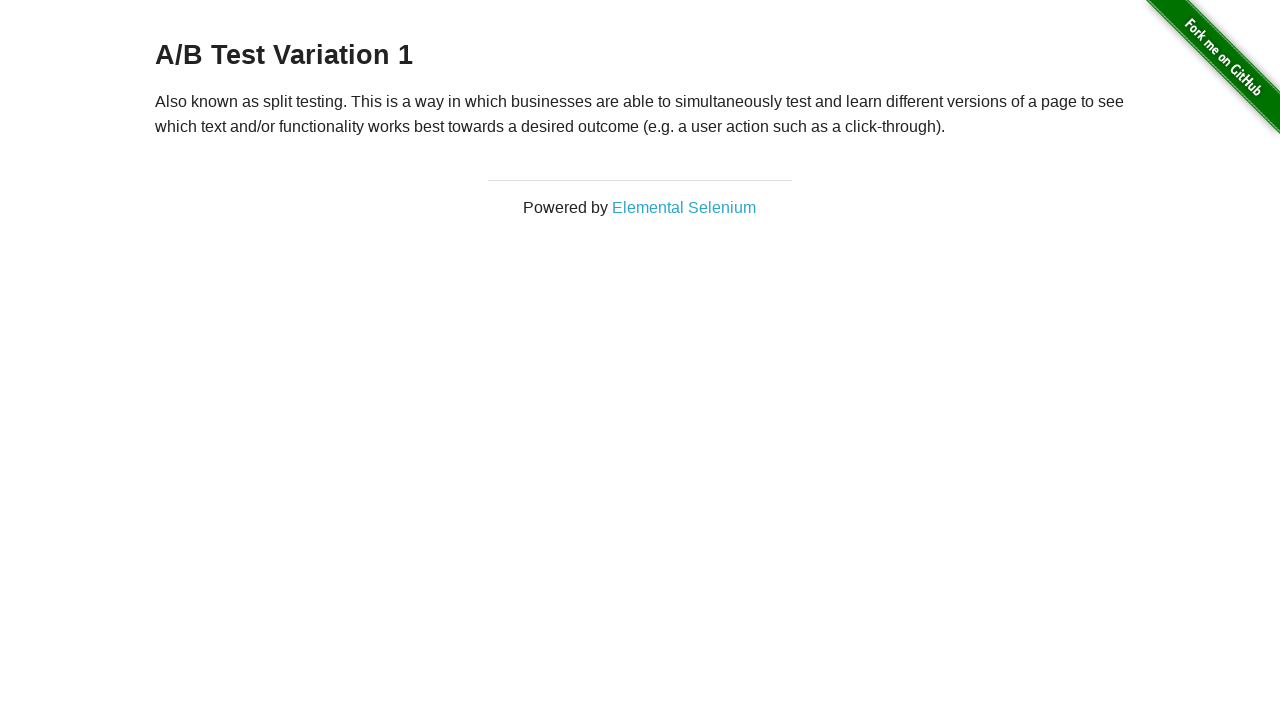

Retrieved initial heading text: 'A/B Test Variation 1'
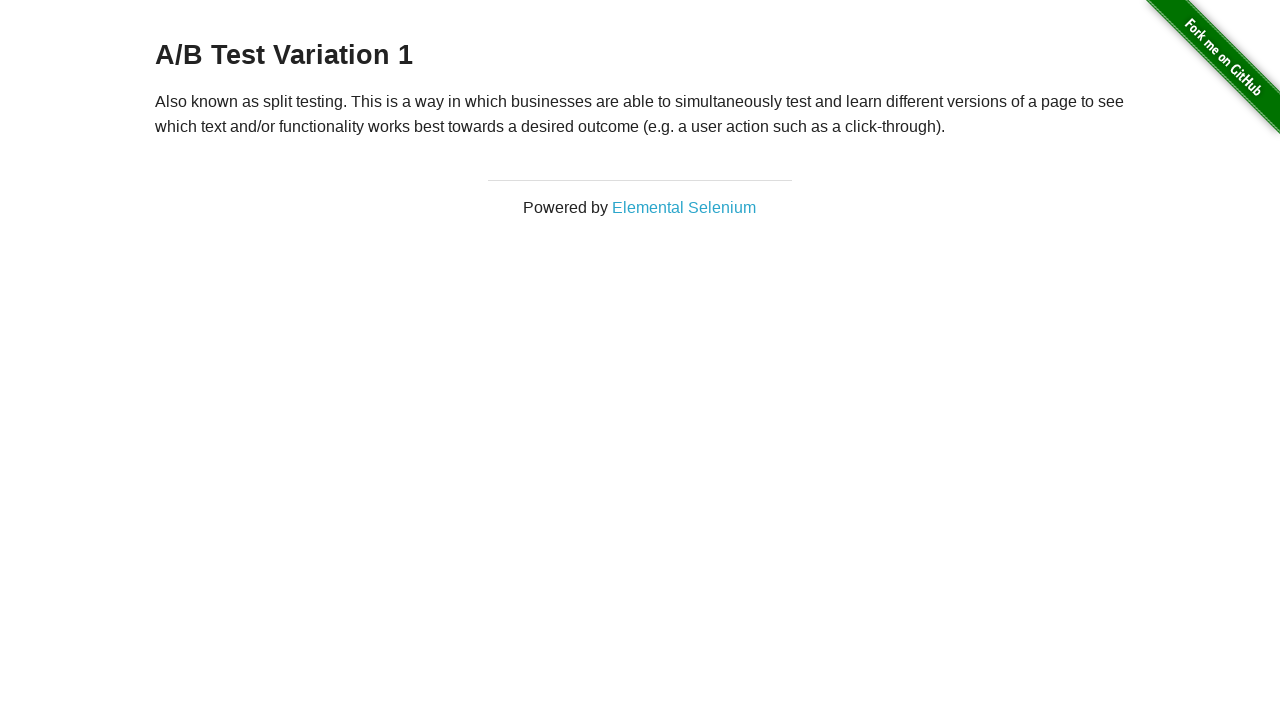

Verified initial heading starts with 'A/B Test'
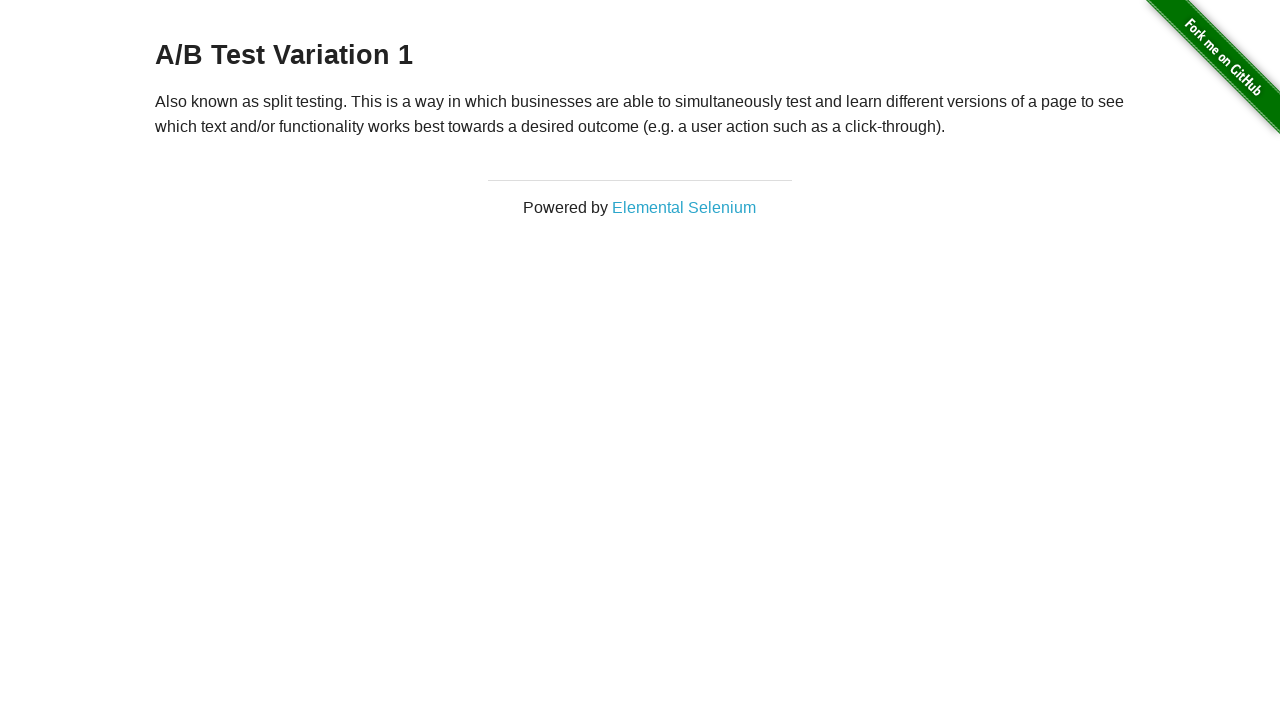

Added optimizelyOptOut cookie with value 'true'
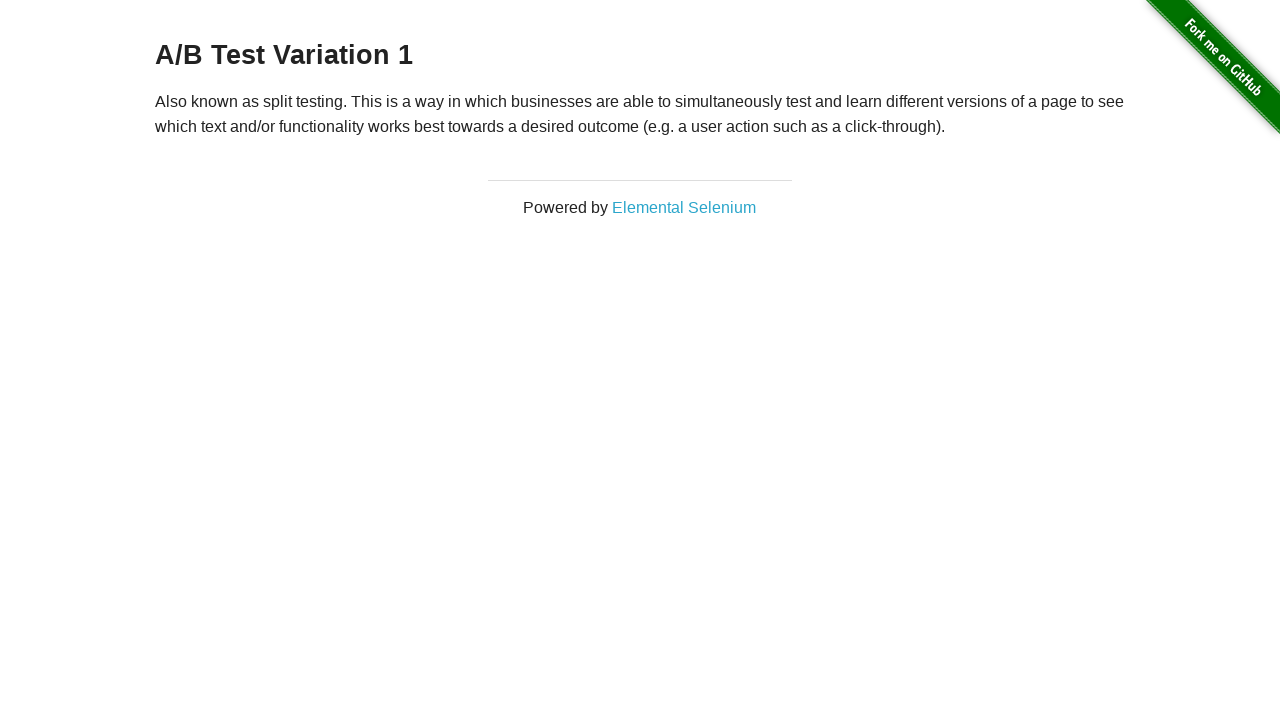

Reloaded page to apply opt-out cookie
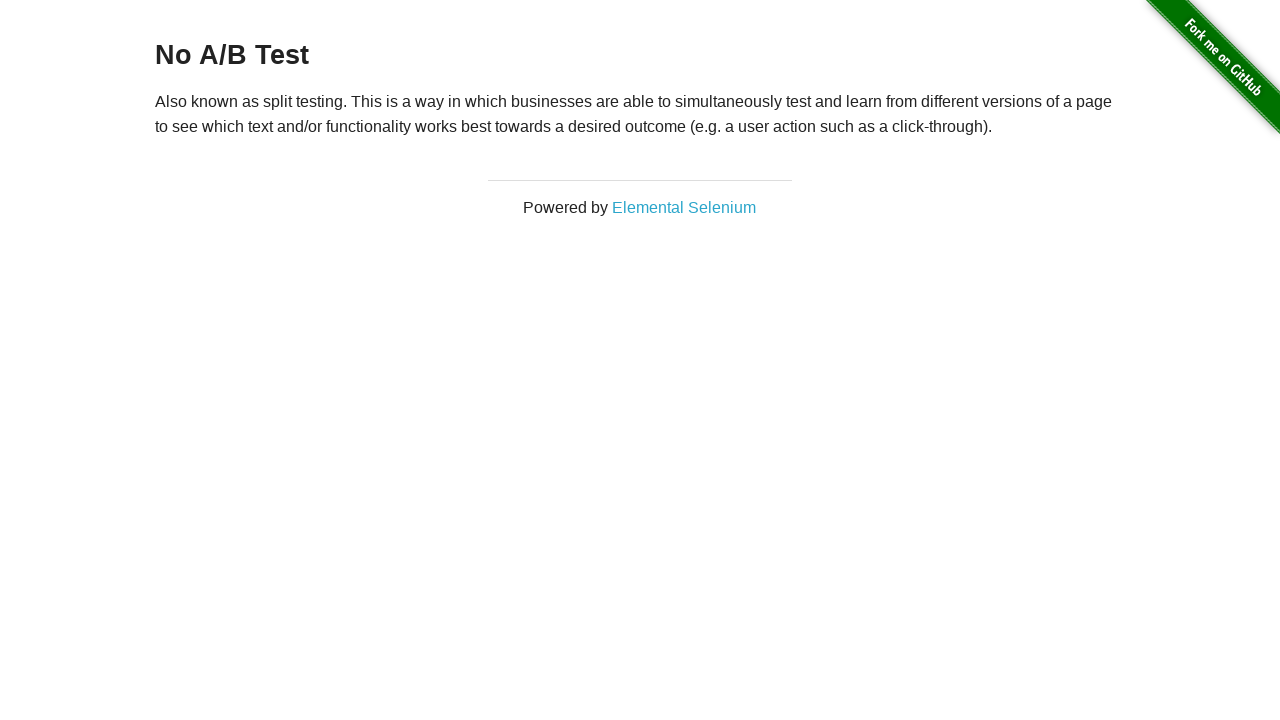

Waited for h3 heading to be visible after reload
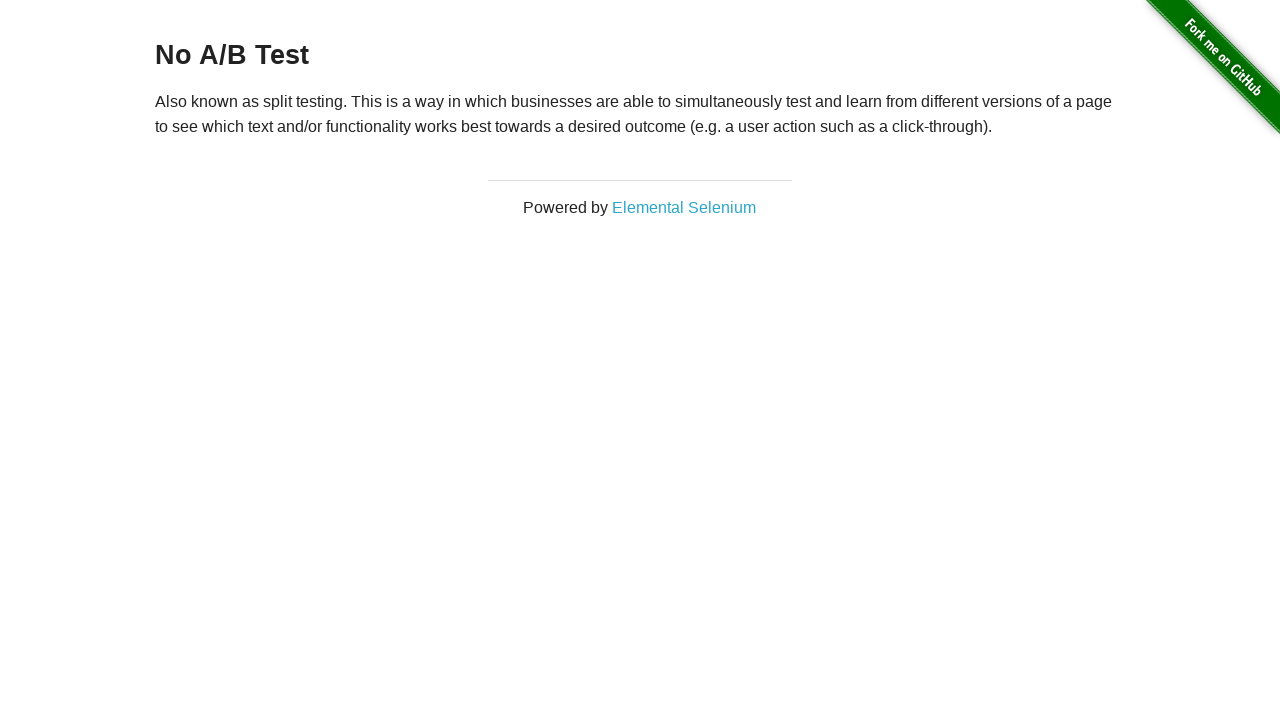

Retrieved heading text after opt-out: 'No A/B Test'
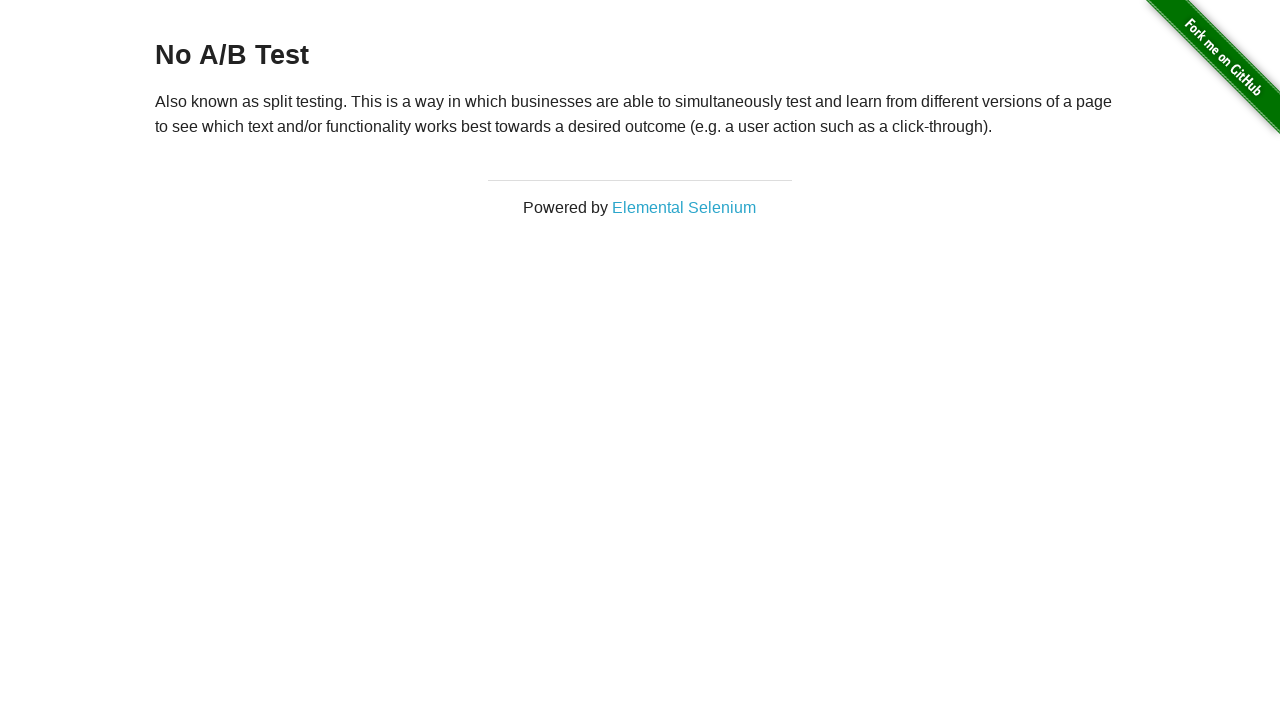

Verified heading now starts with 'No A/B Test' confirming opt-out was successful
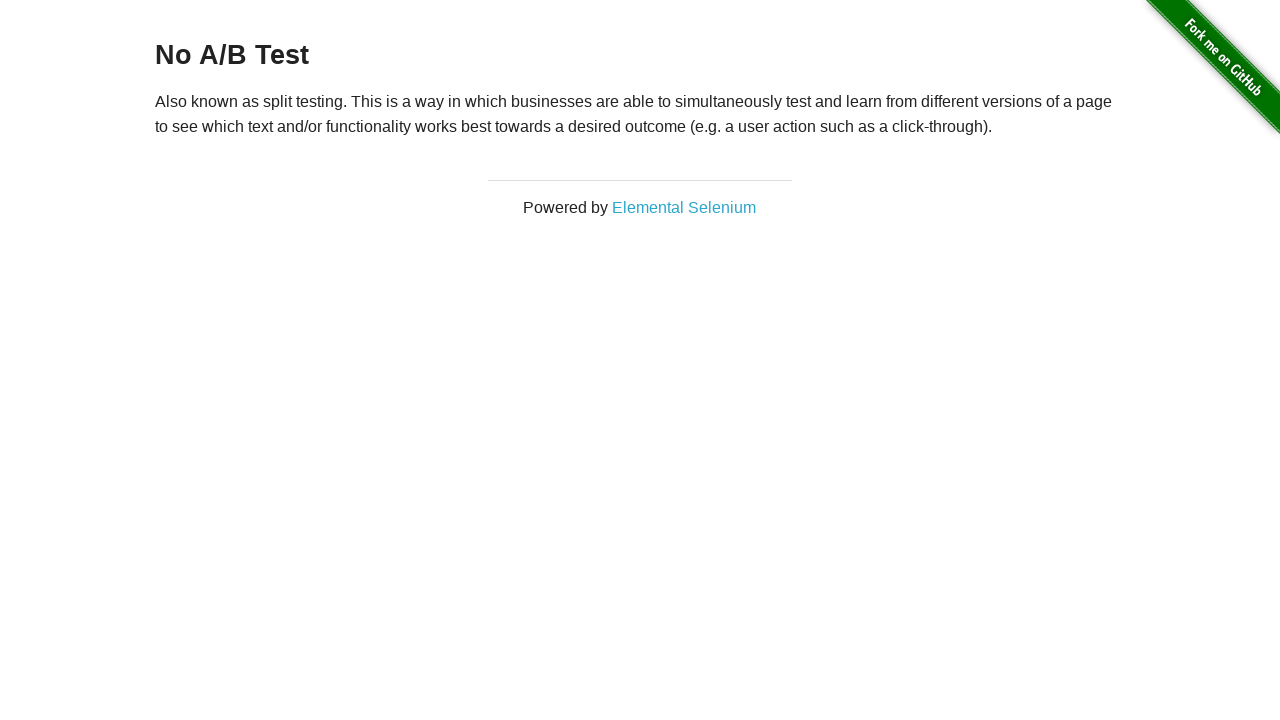

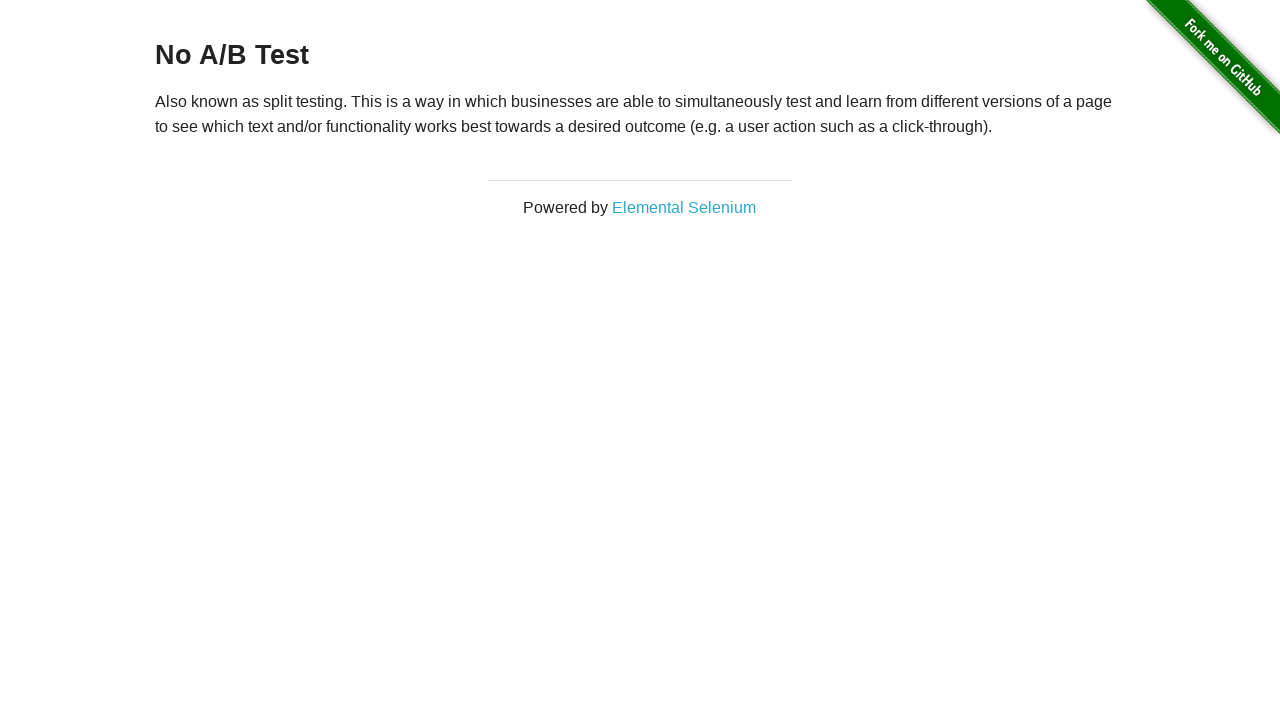